Tests that entering a valid number (73) with a non-perfect square root displays the correct decimal result in an alert dialog

Starting URL: https://kristinek.github.io/site/tasks/enter_a_number

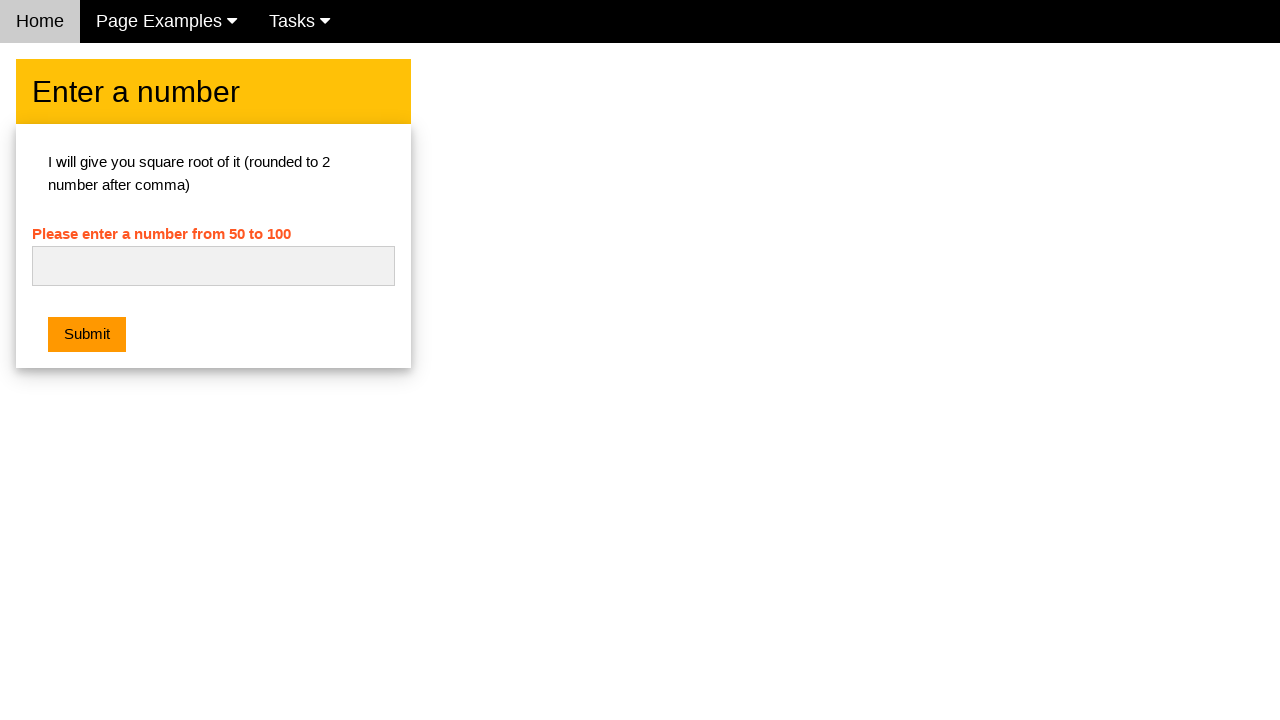

Clicked on the number input field at (213, 266) on #numb
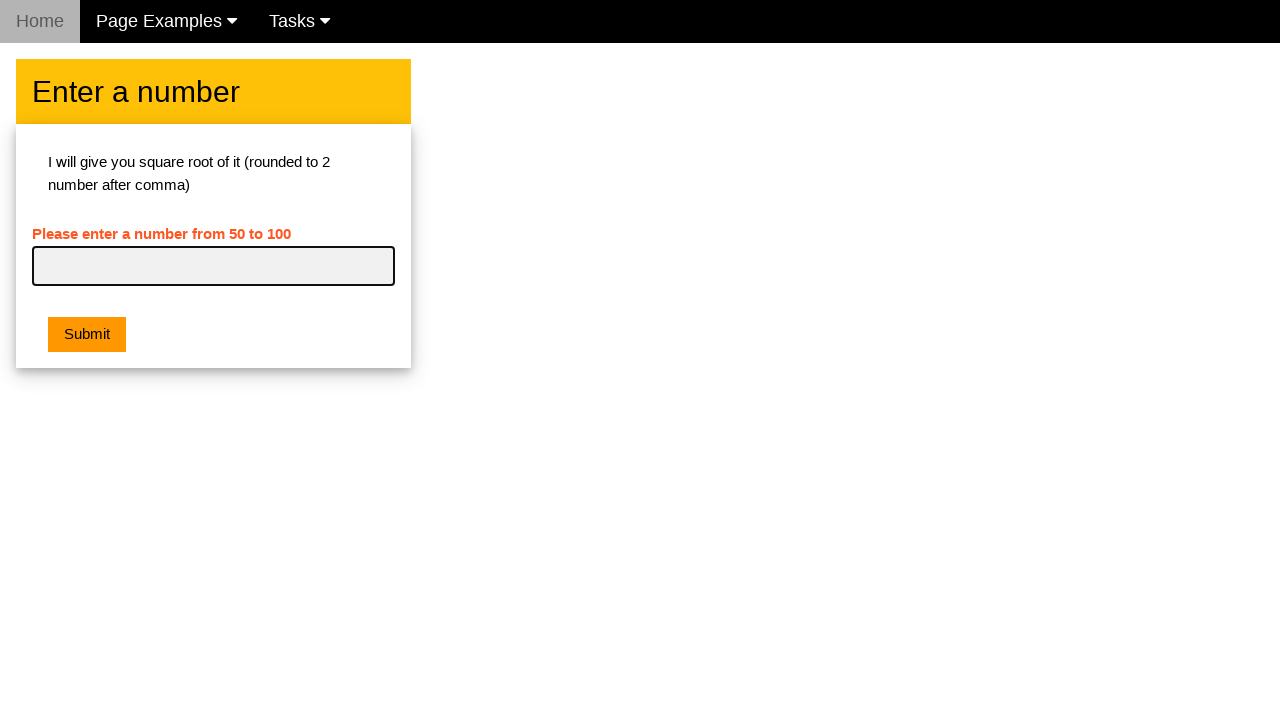

Entered 73 into the number input field on #numb
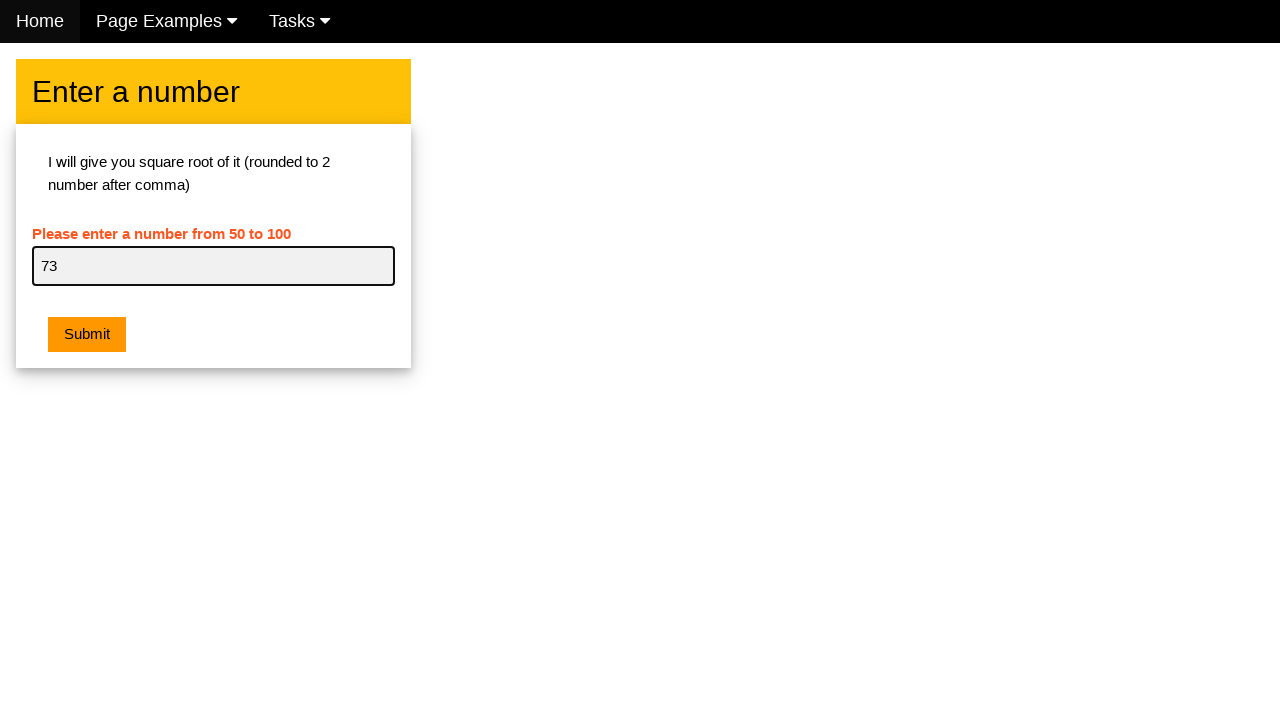

Set up dialog handler to validate square root result
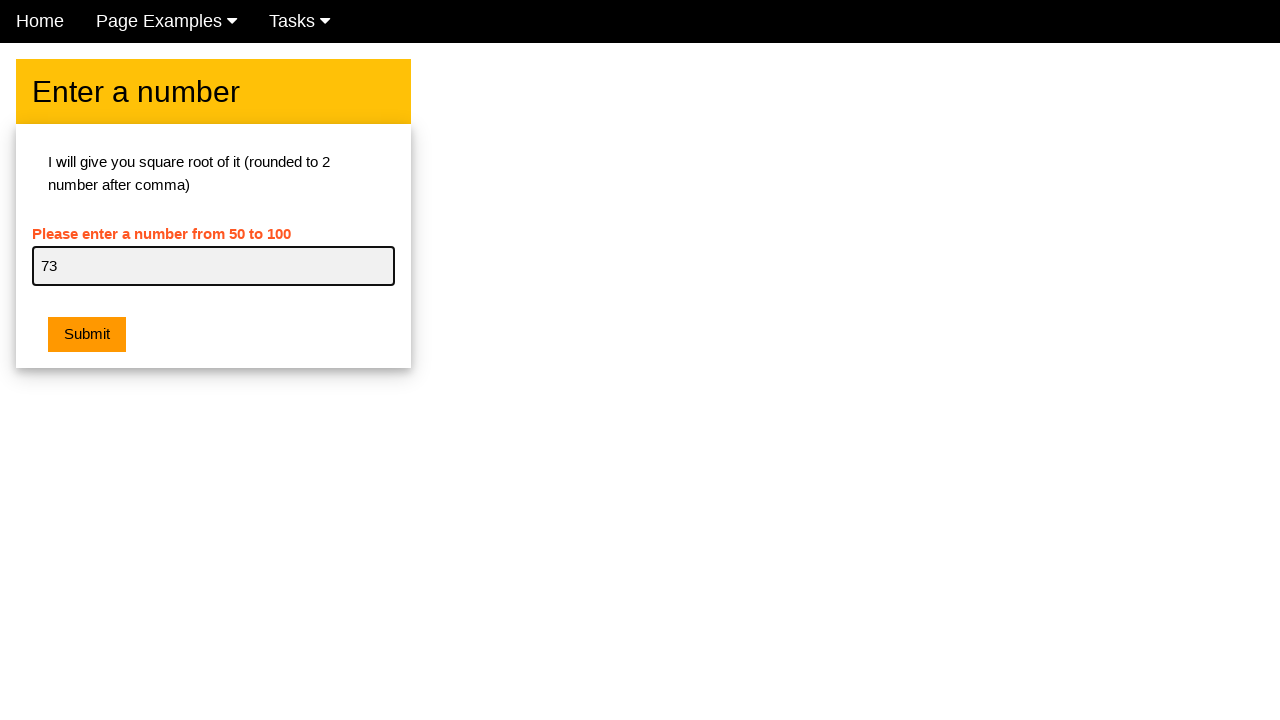

Clicked submit button and received alert with correct square root of 73 (8.54) at (87, 335) on .w3-btn
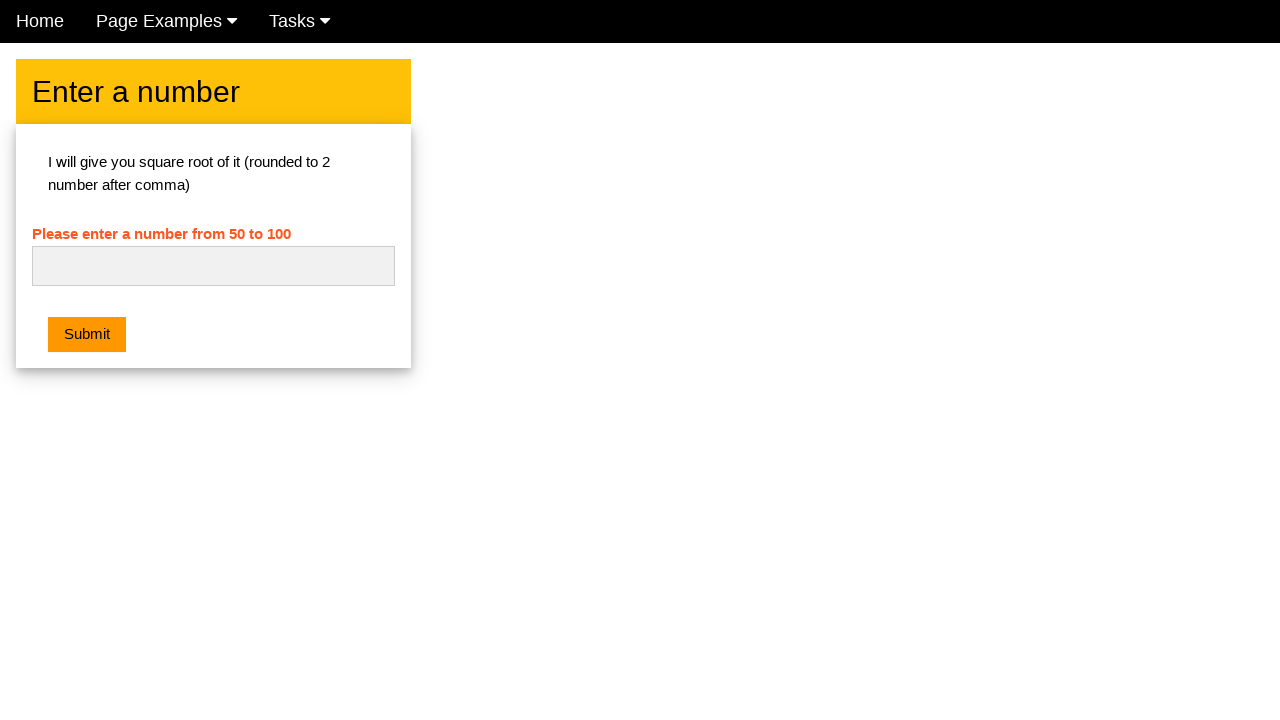

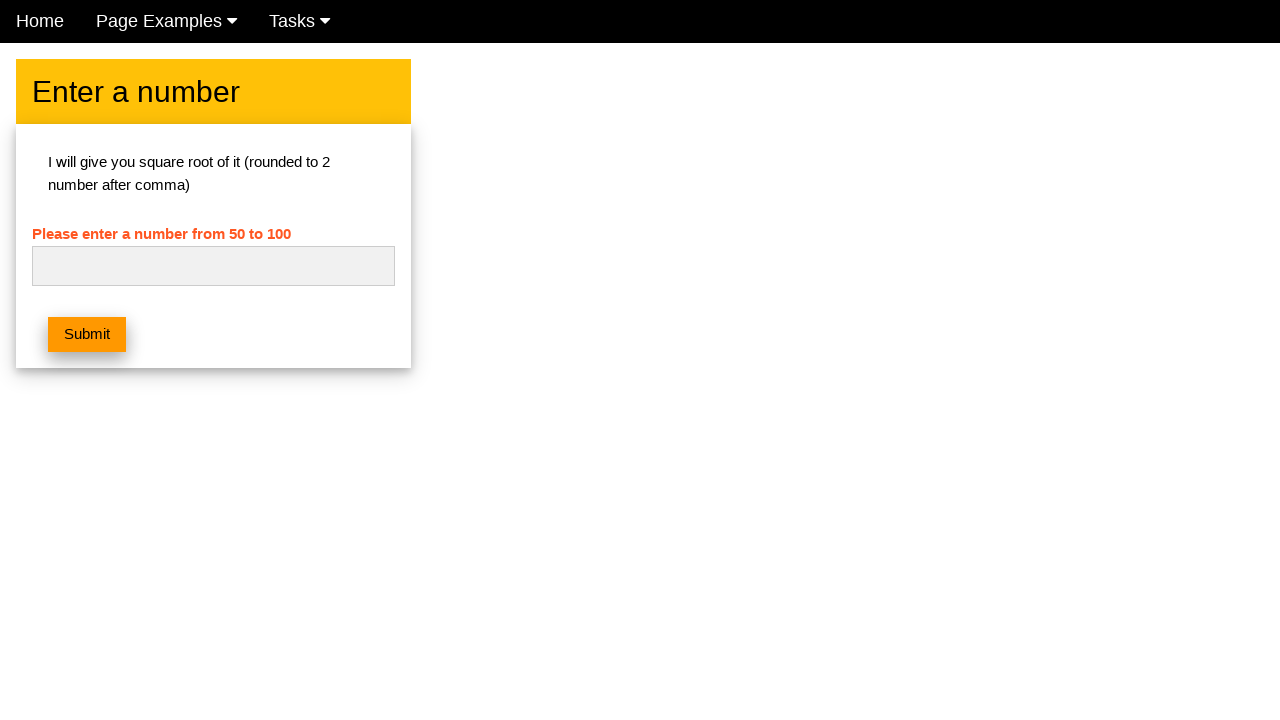